Tests JavaScript alert handling by clicking a button that triggers an alert, accepting the alert, and verifying the result message is displayed on the page.

Starting URL: http://the-internet.herokuapp.com/javascript_alerts

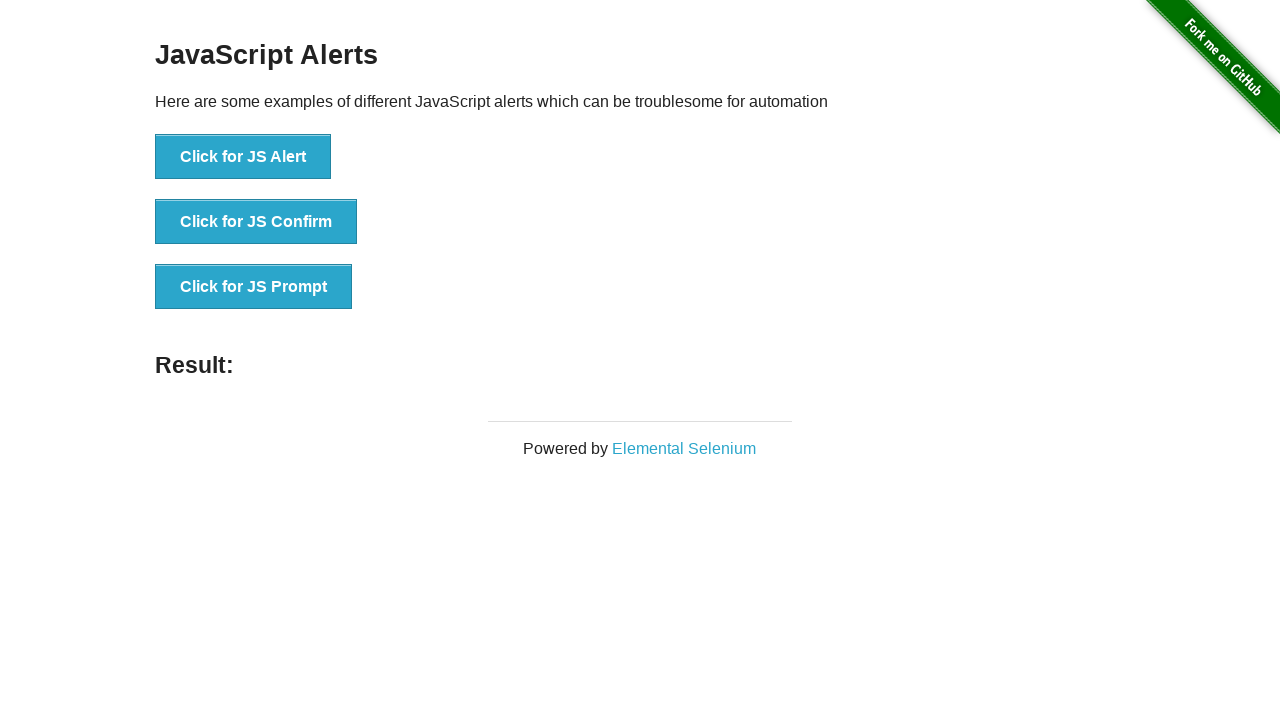

Clicked the first button to trigger JavaScript alert at (243, 157) on ul > li:nth-child(1) > button
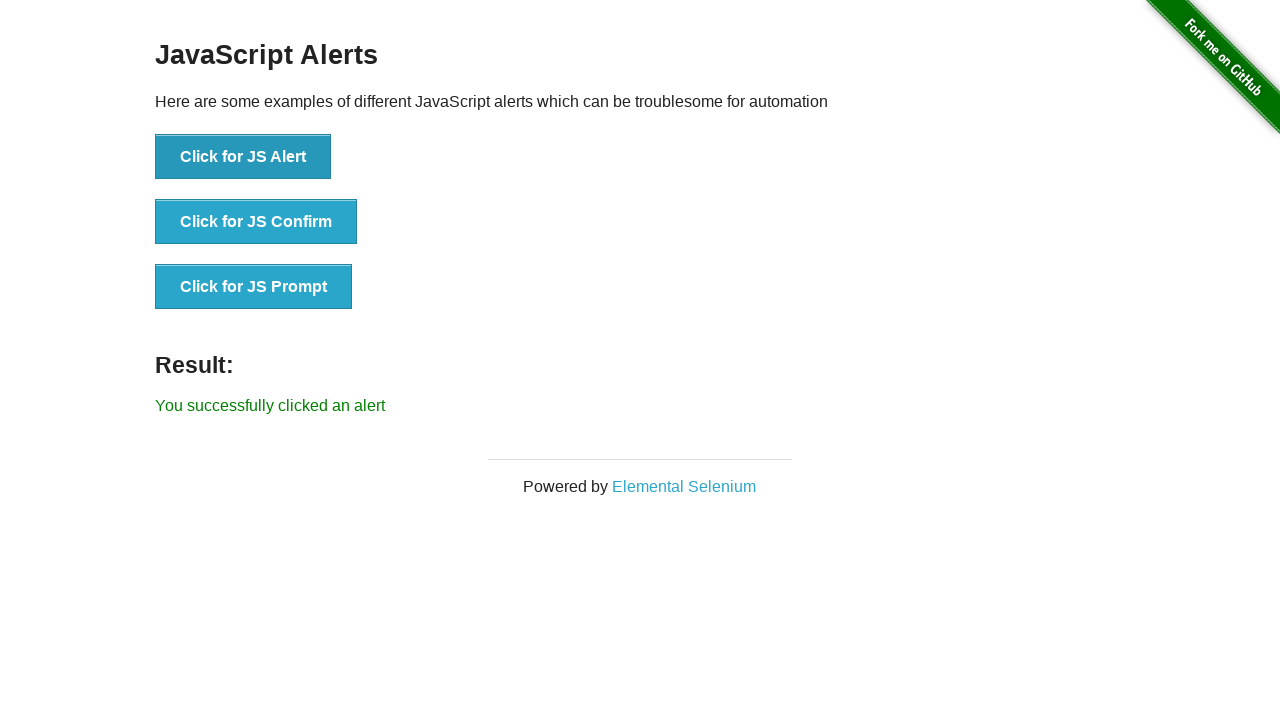

Set up dialog handler to accept alerts
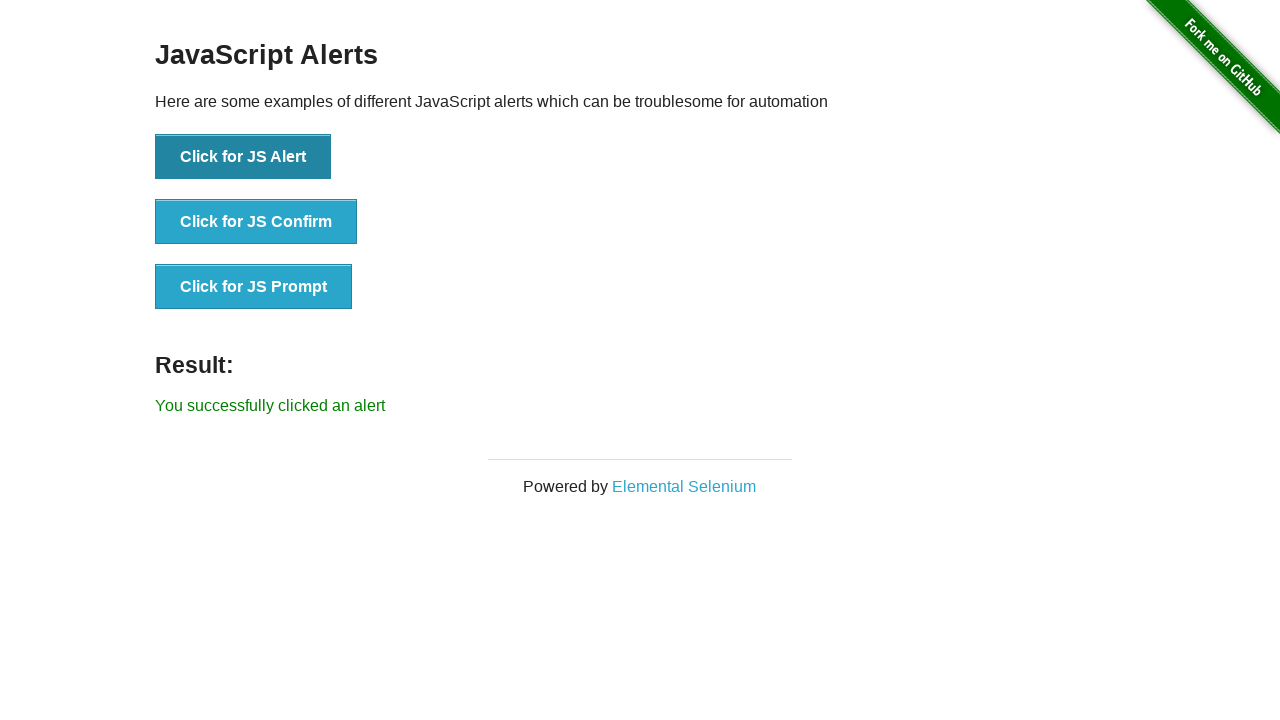

Result message element loaded after accepting alert
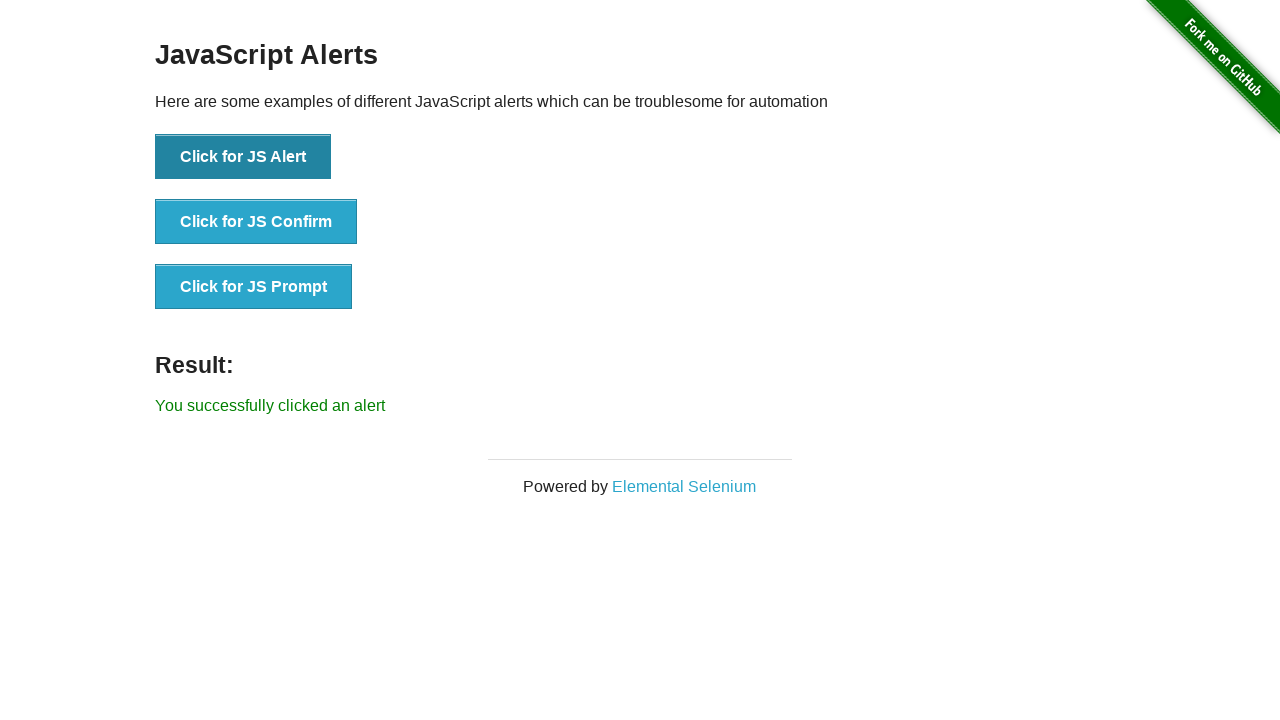

Retrieved result message text content
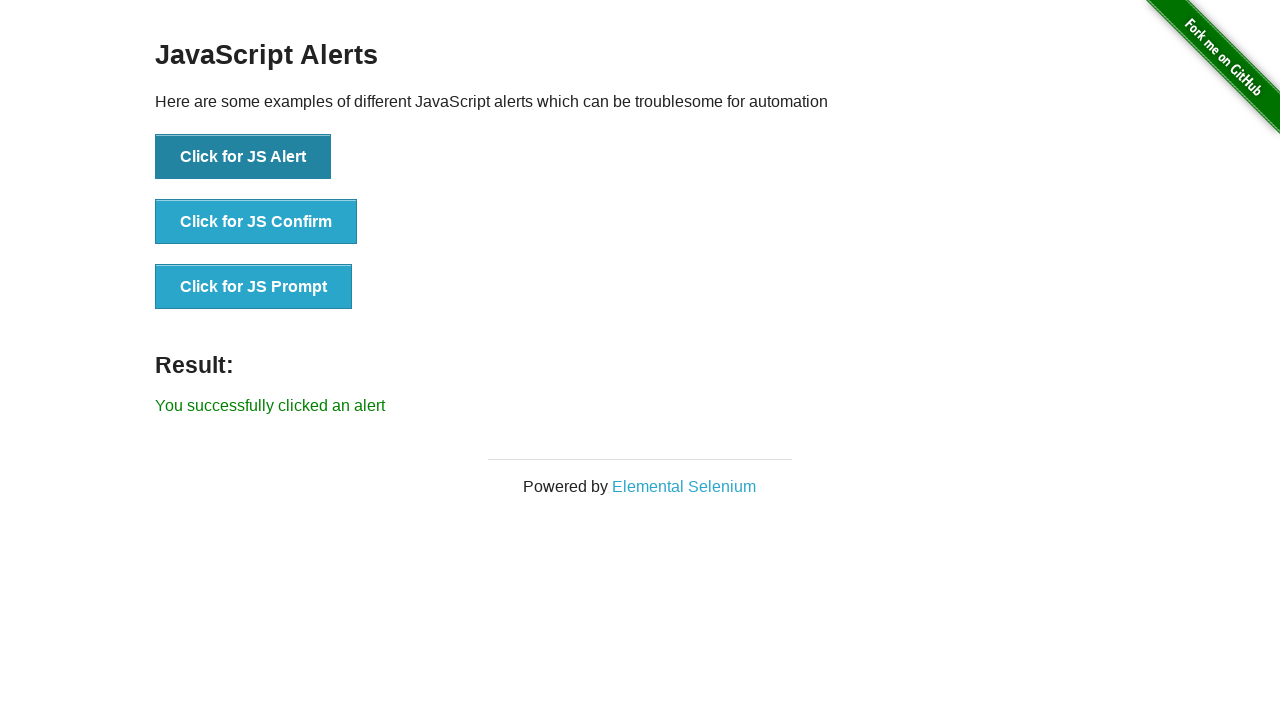

Verified result message matches expected text 'You successfully clicked an alert'
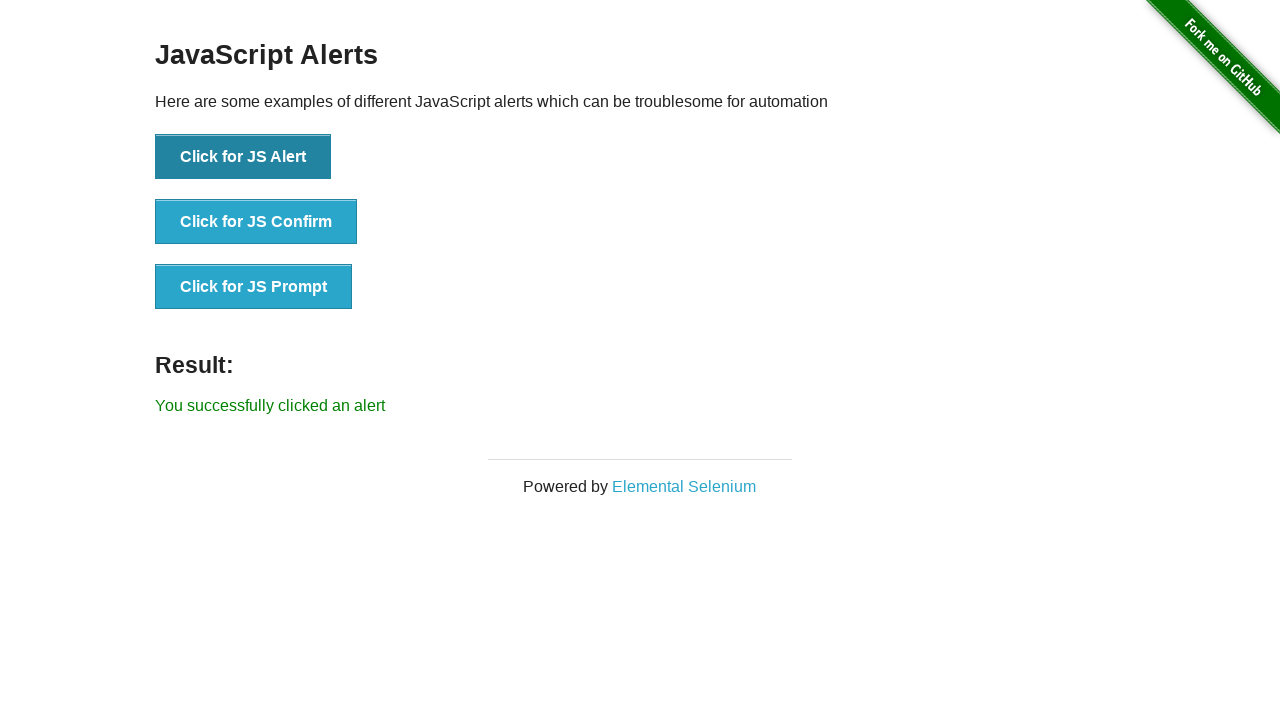

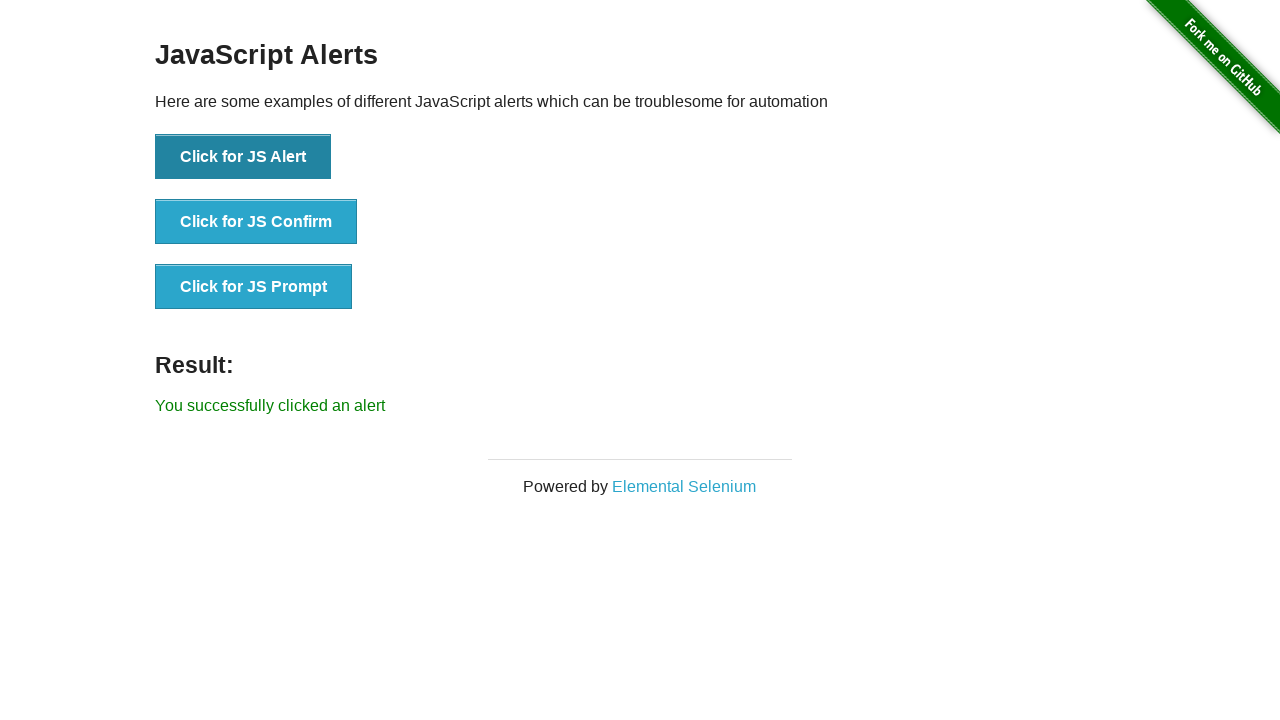